Tests an Angular practice form by filling in various form fields including text inputs, email, password, checkbox, dropdown selection, radio button, and submitting the form to verify success message

Starting URL: https://rahulshettyacademy.com/angularpractice/

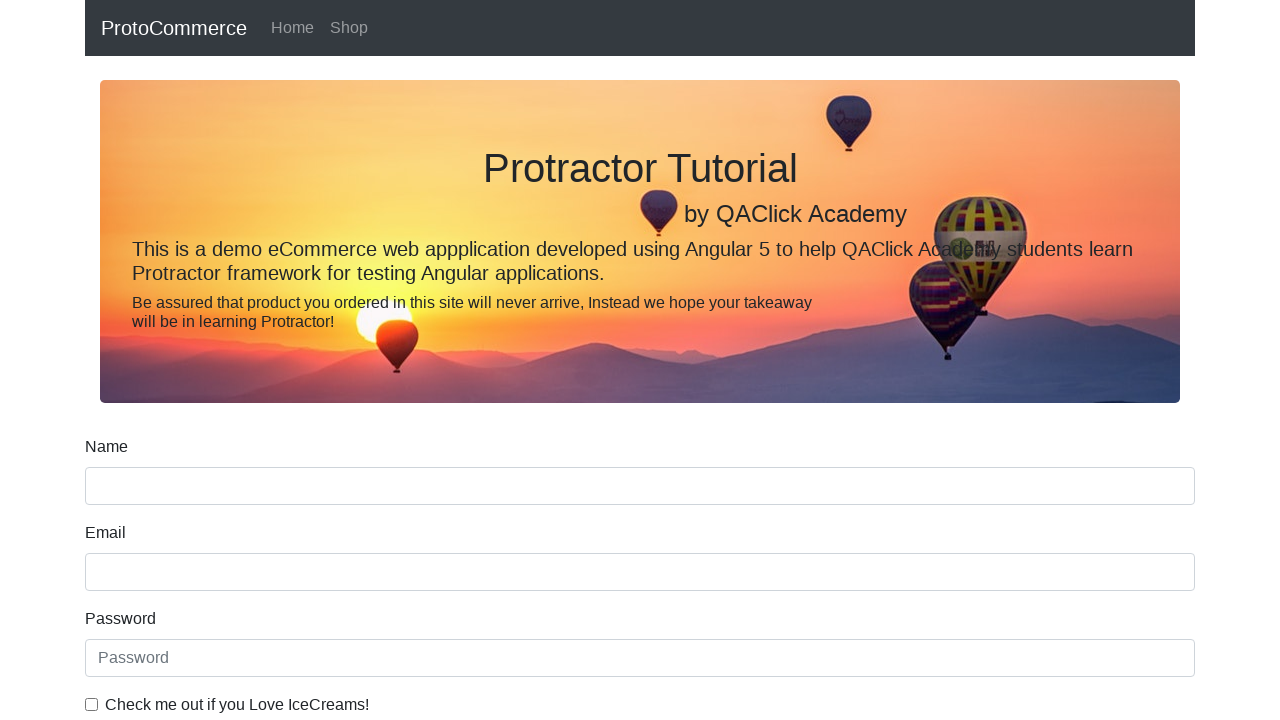

Filled name field with 'Himalaya Shinde' on input[name='name']
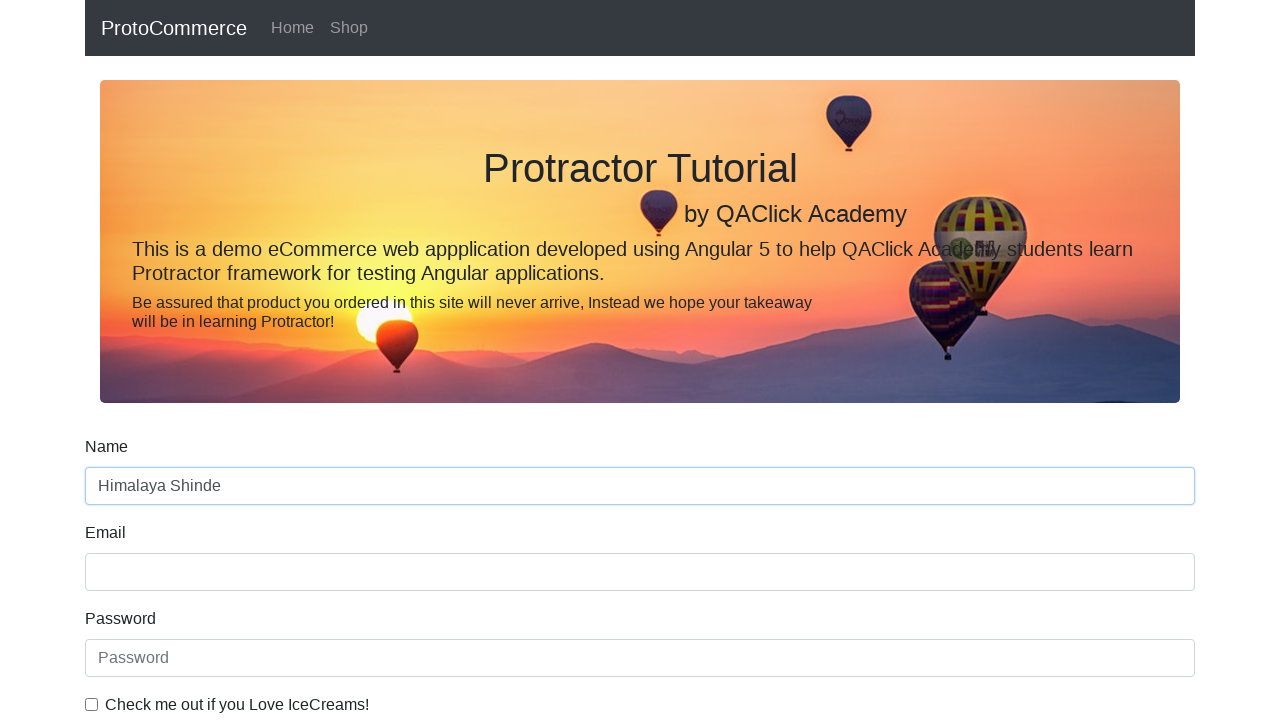

Filled email field with 'himalayashinde@gmail.com' on input[name='email']
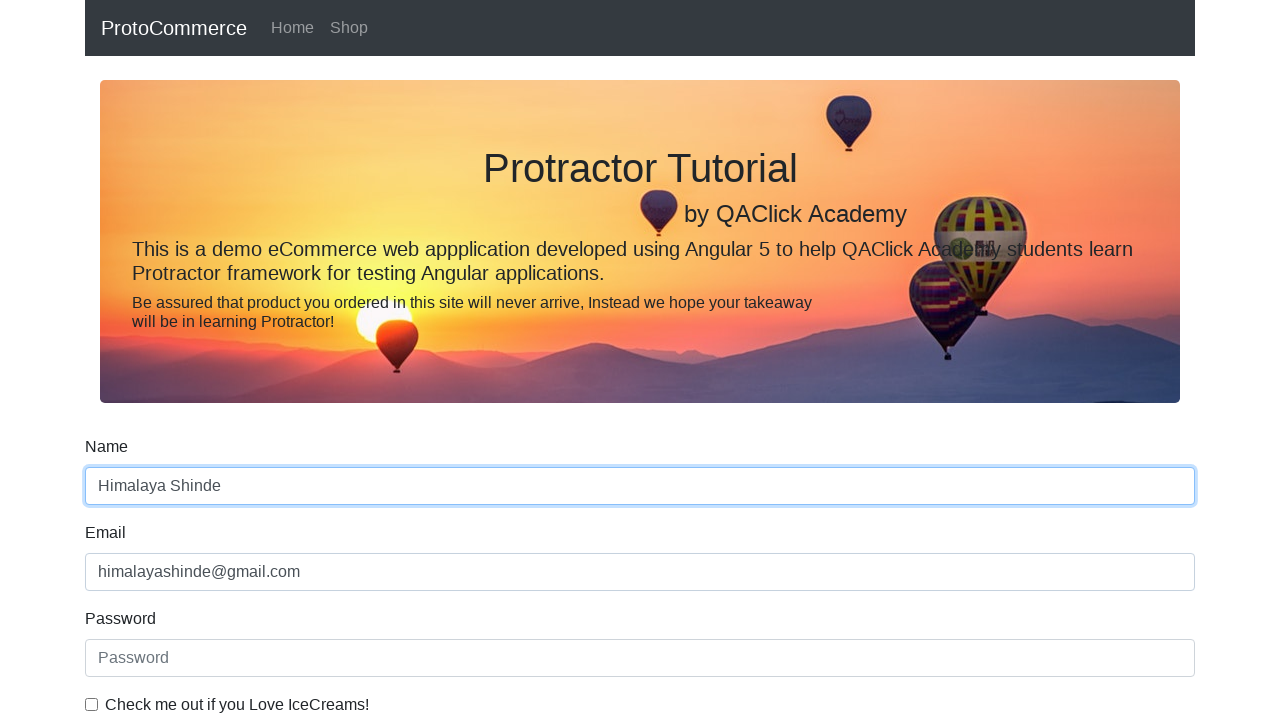

Filled password field with 'Himalaya@1234' on #exampleInputPassword1
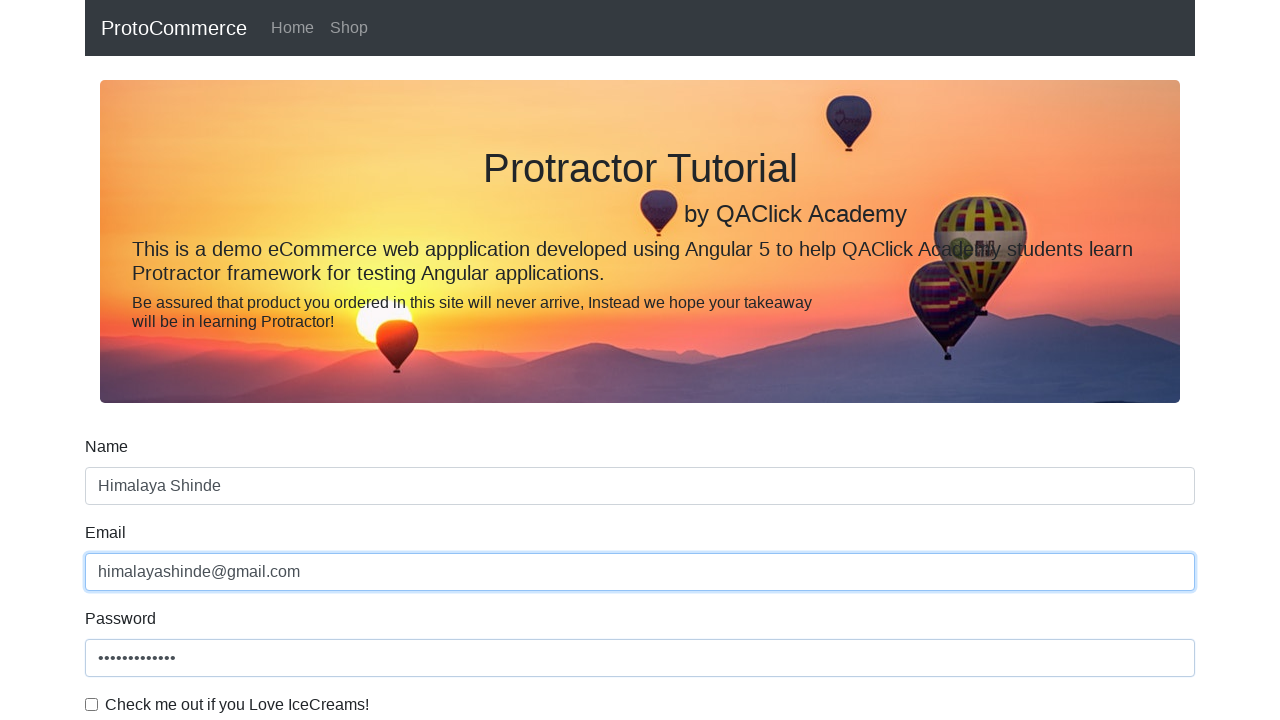

Clicked checkbox to enable agreement at (92, 704) on #exampleCheck1
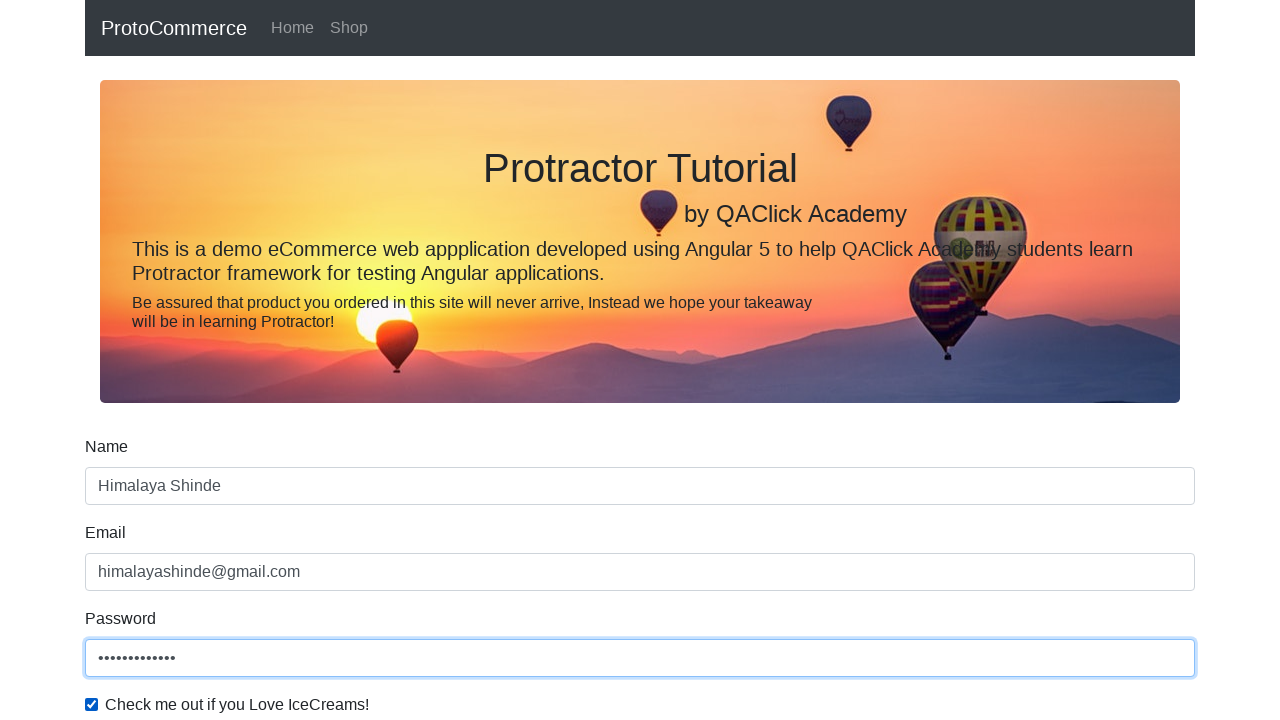

Selected 'Female' from dropdown on #exampleFormControlSelect1
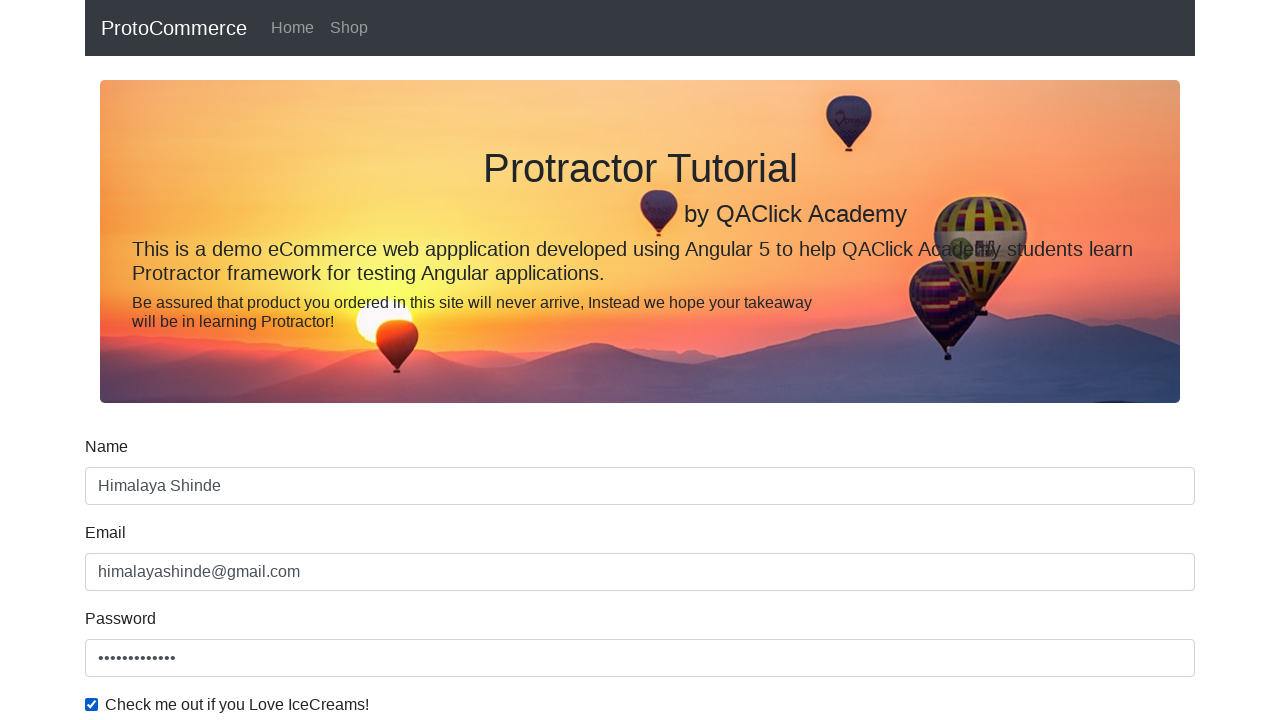

Selected first option (Male) from dropdown on #exampleFormControlSelect1
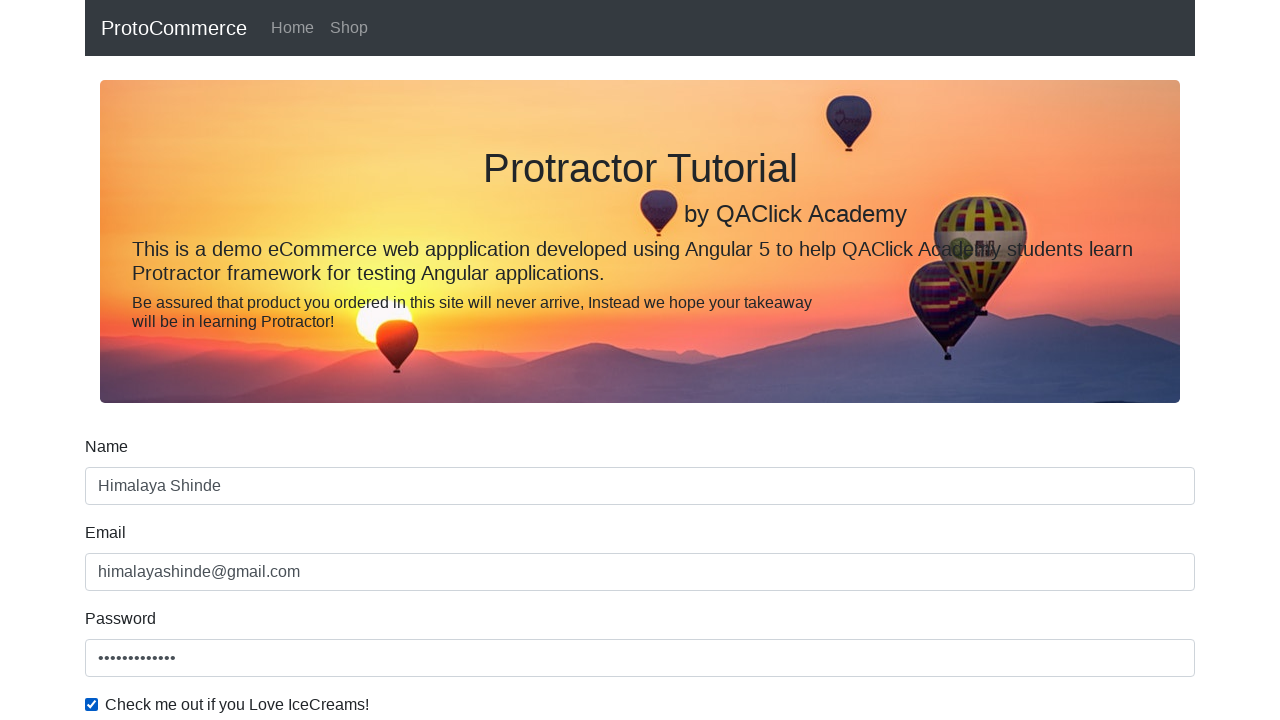

Clicked radio button for inline radio option 1 at (238, 360) on #inlineRadio1
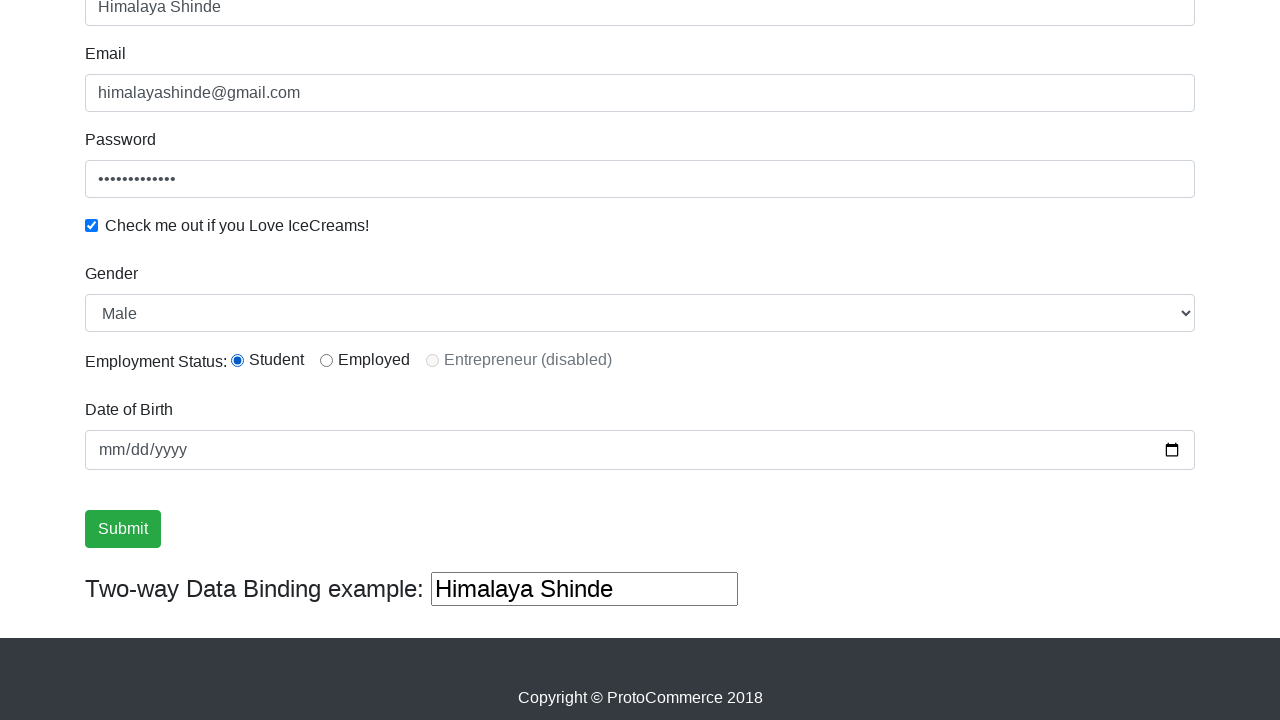

Clicked submit button to submit the form at (123, 529) on xpath=//input[@type='submit']
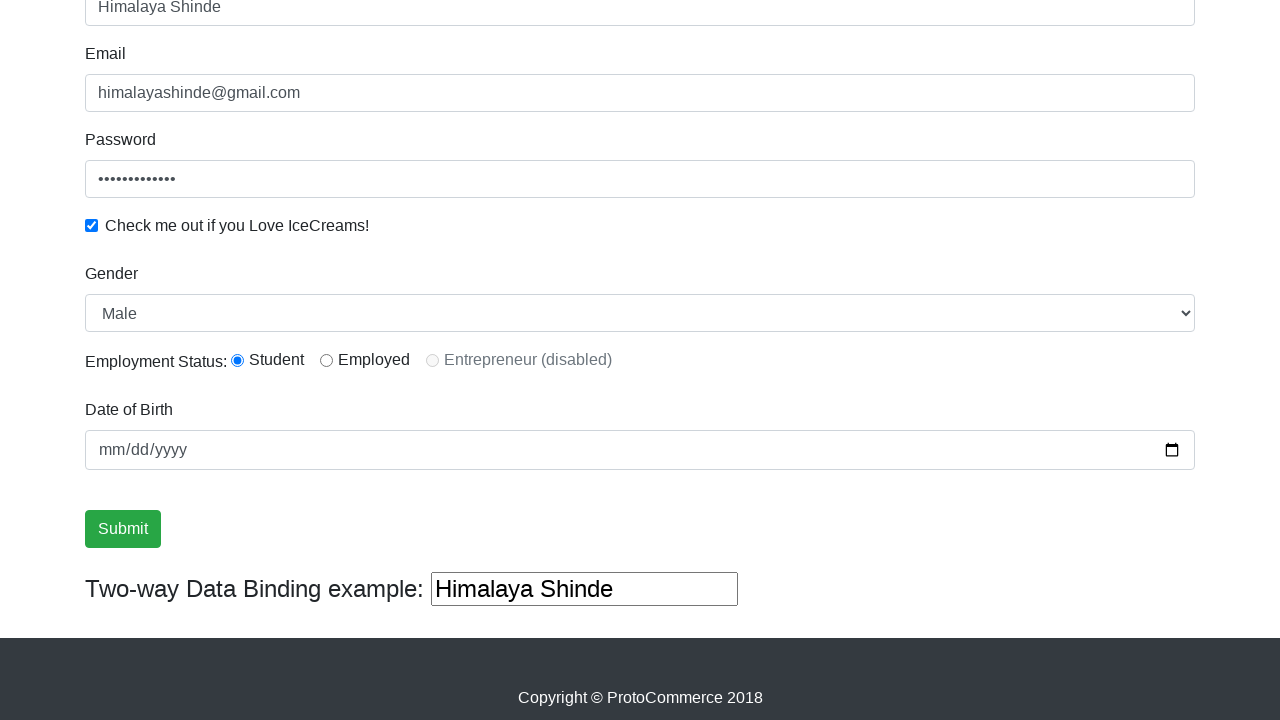

Success message element loaded after form submission
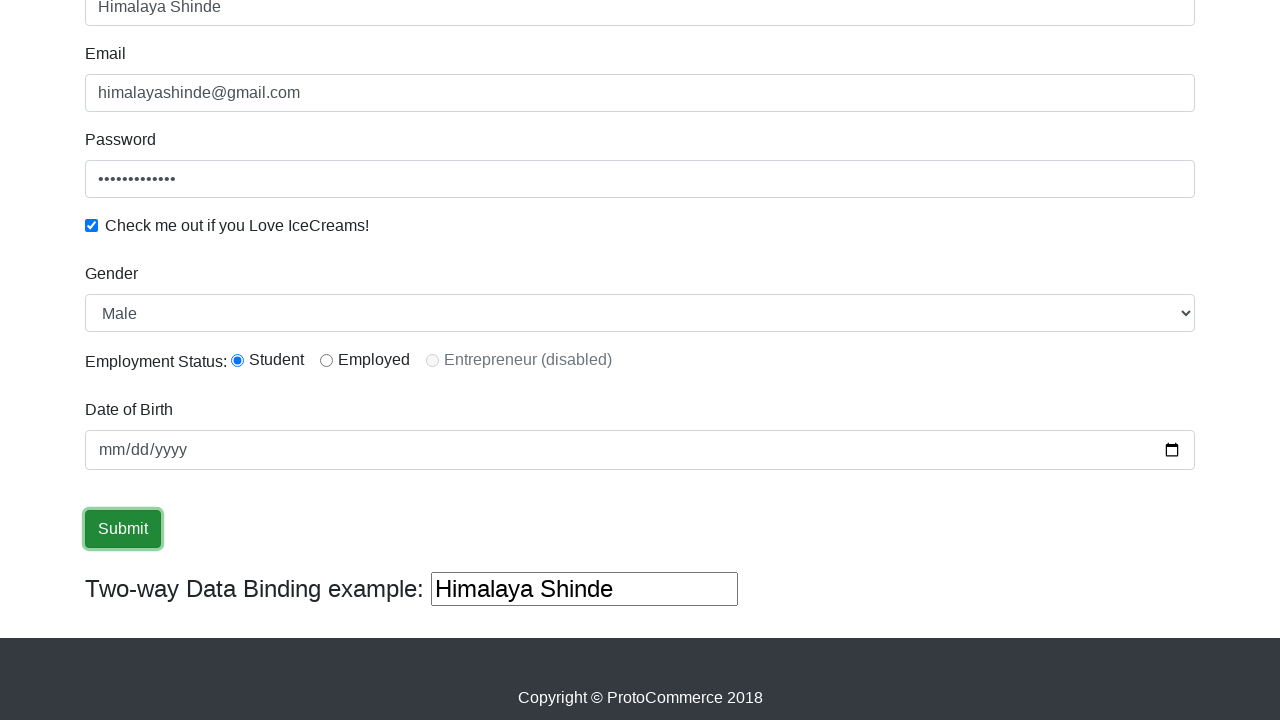

Retrieved success message text: '
                    ×
                    Success! The Form has been submitted successfully!.
                  '
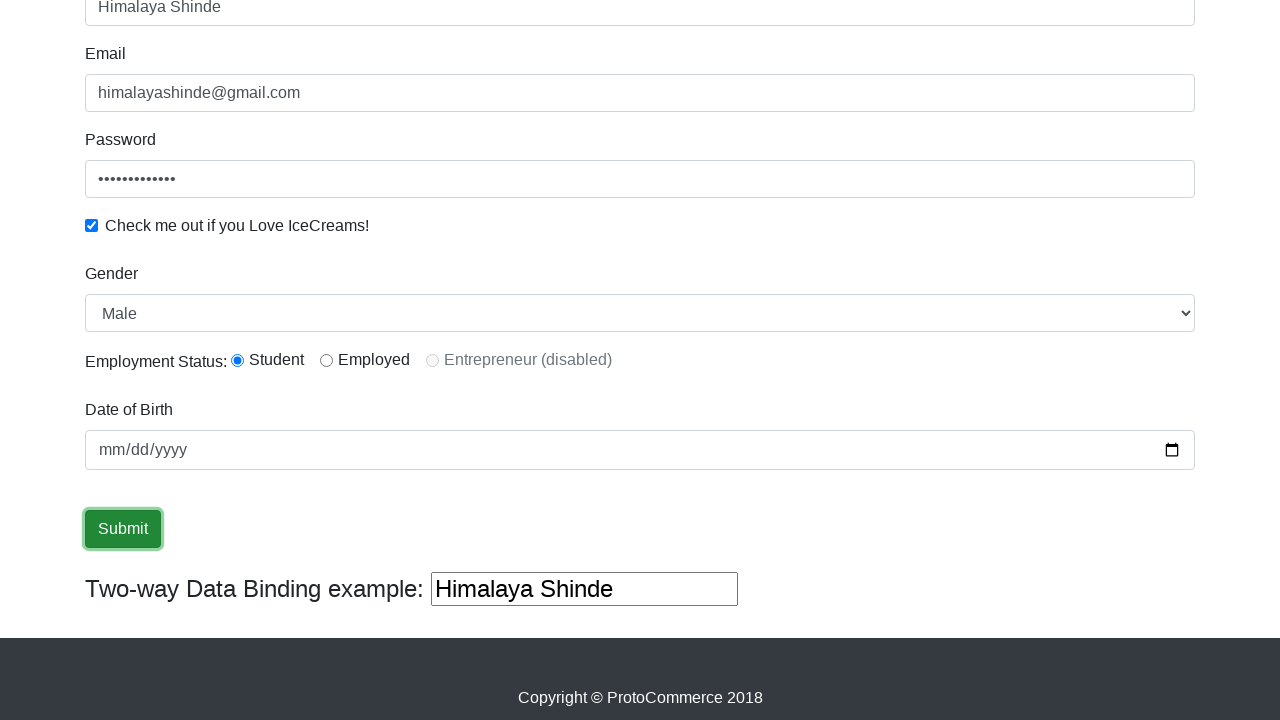

Verified 'Success' text is present in the message
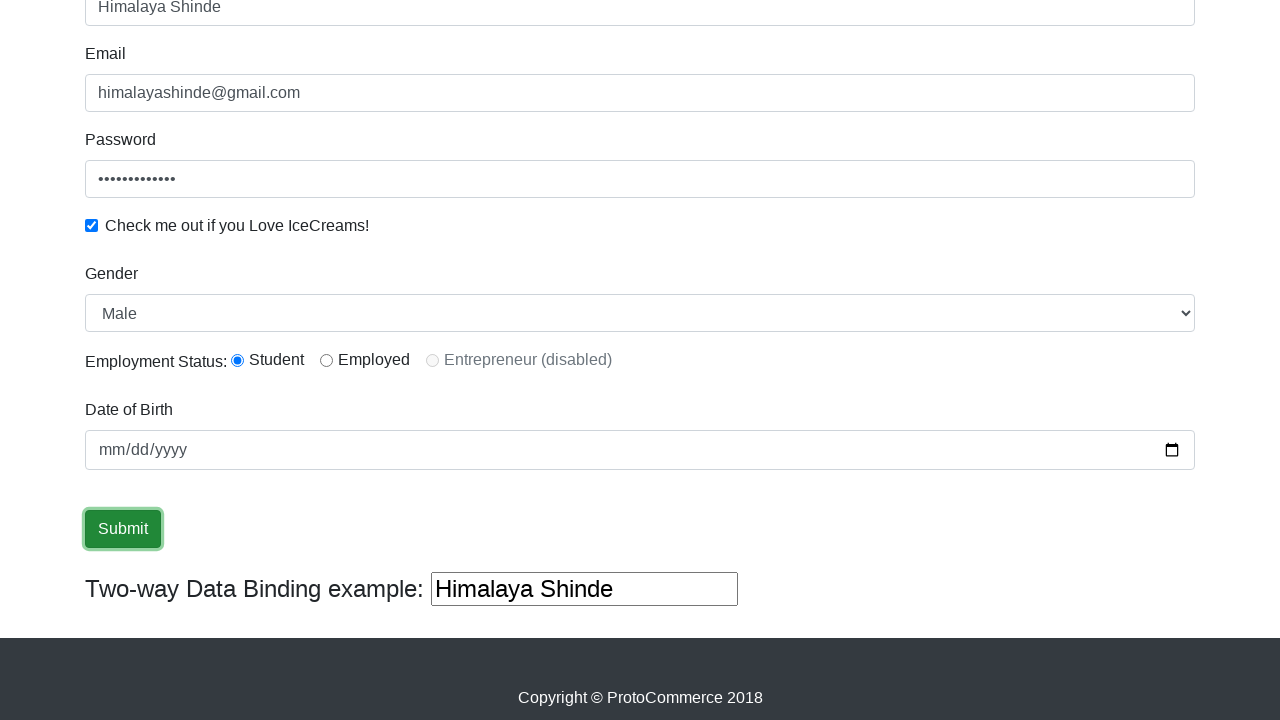

Filled second name field with 'Hello World...!!' on (//input[@name='name'])[2]
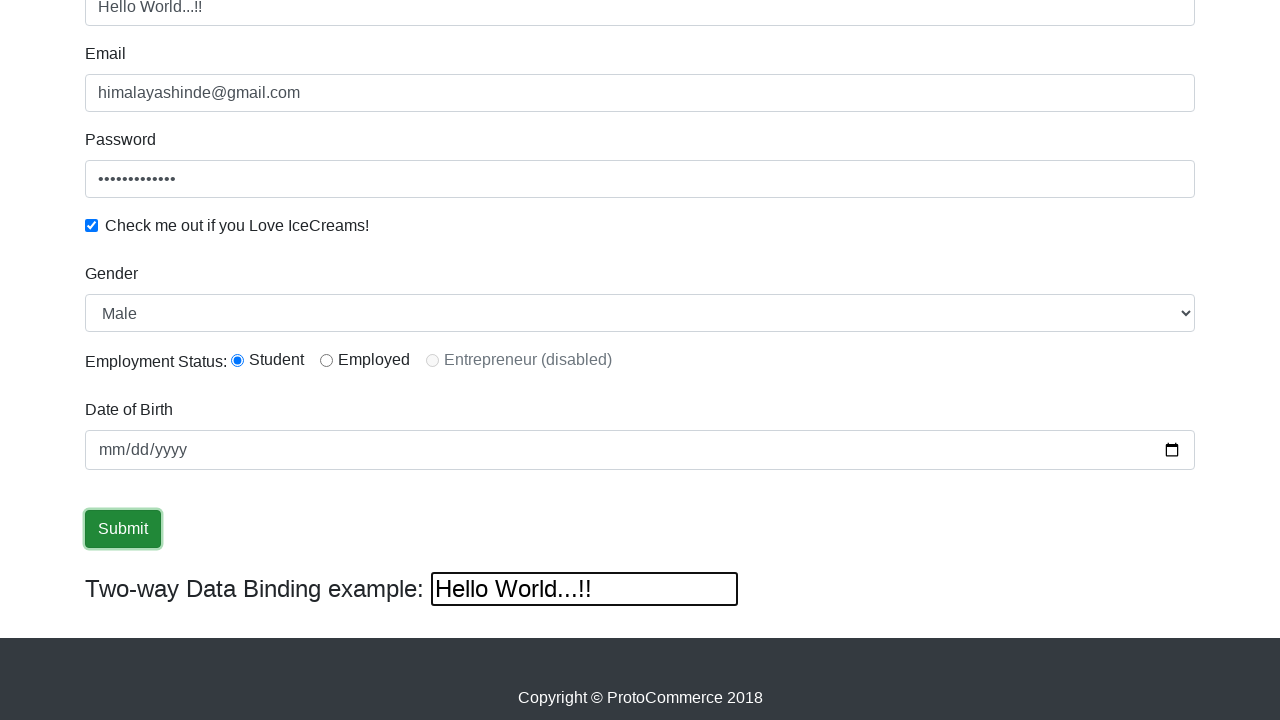

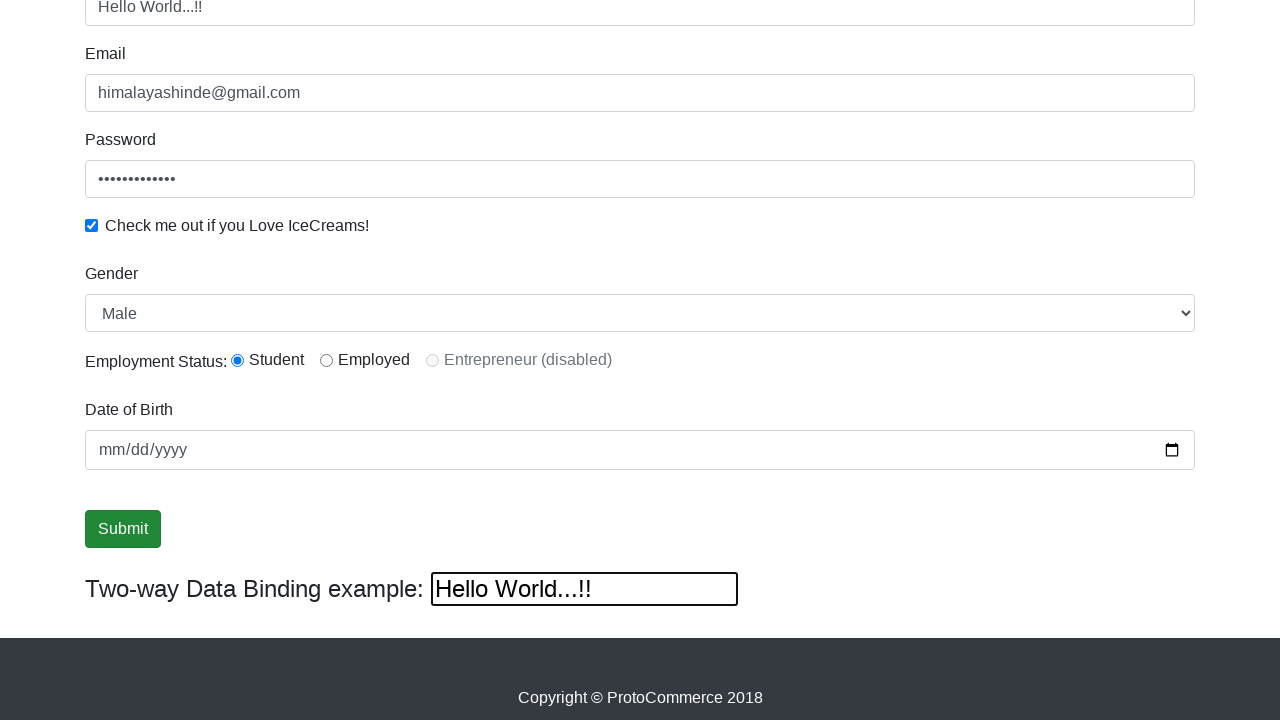